Tests drag-and-drop functionality within an iframe on jQuery UI demo page, then navigates to another demo via sidebar link

Starting URL: https://jqueryui.com/droppable/

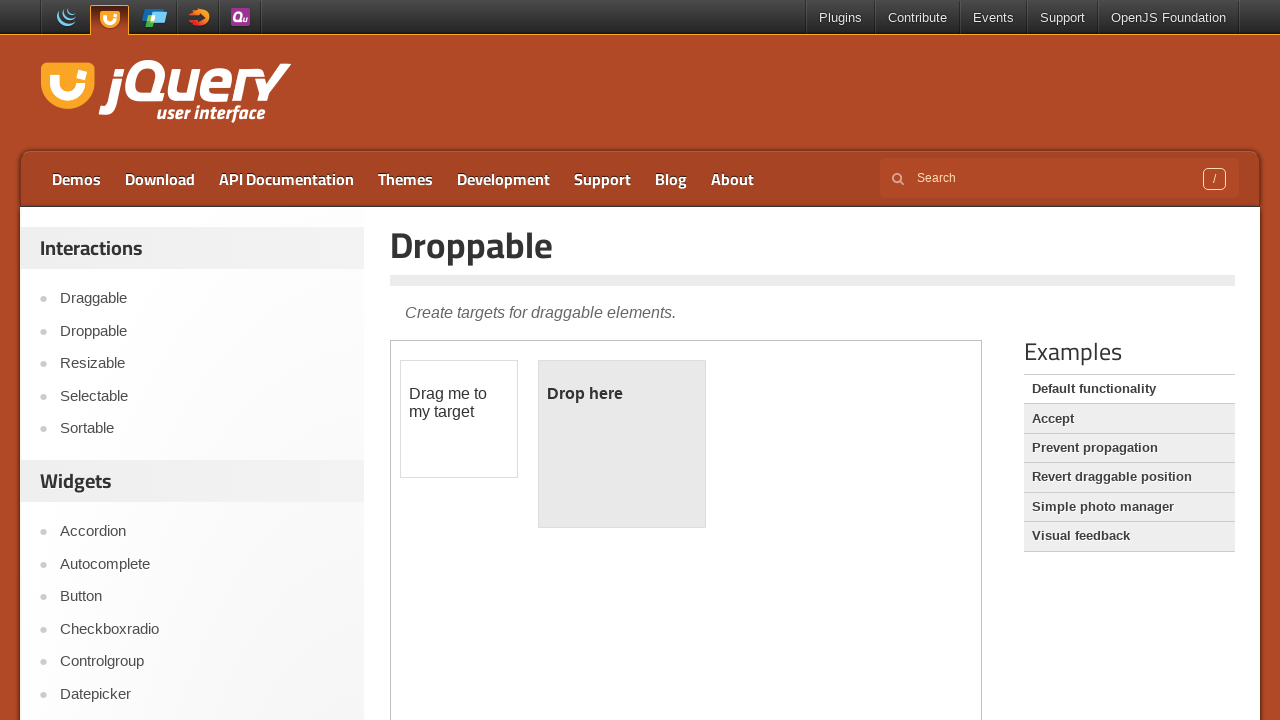

Located the iframe containing drag-and-drop demo
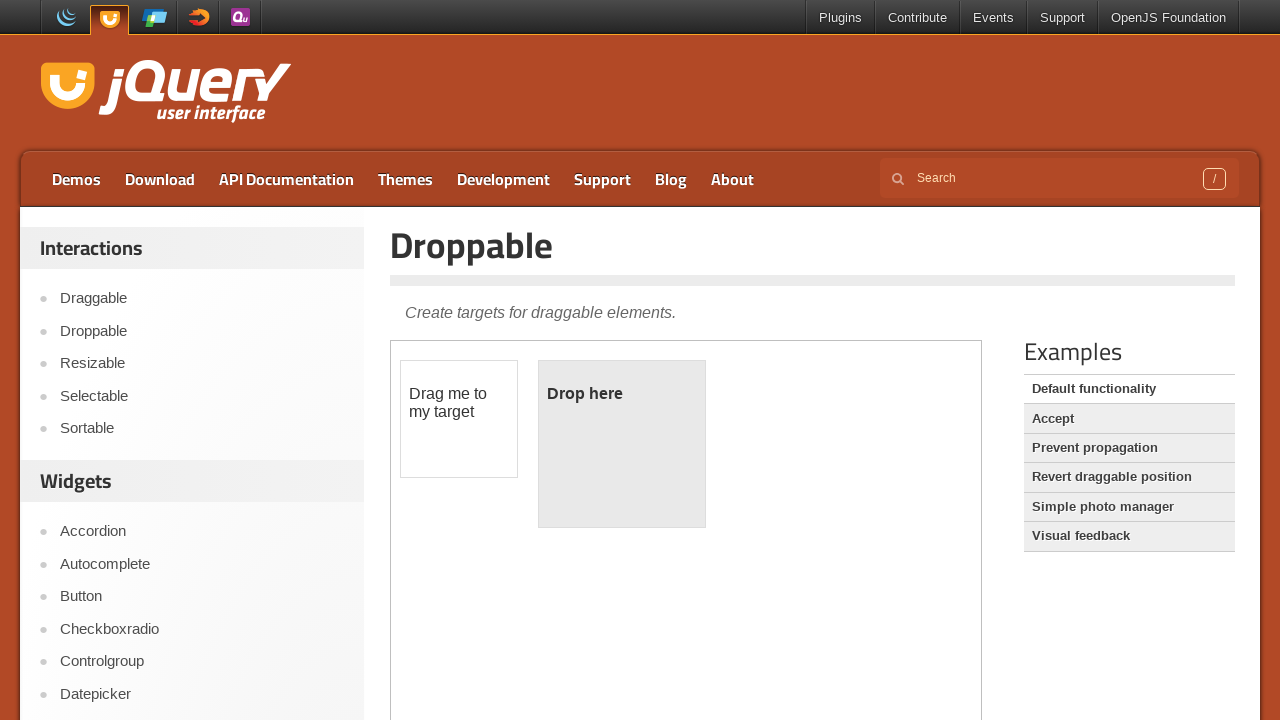

Located draggable element
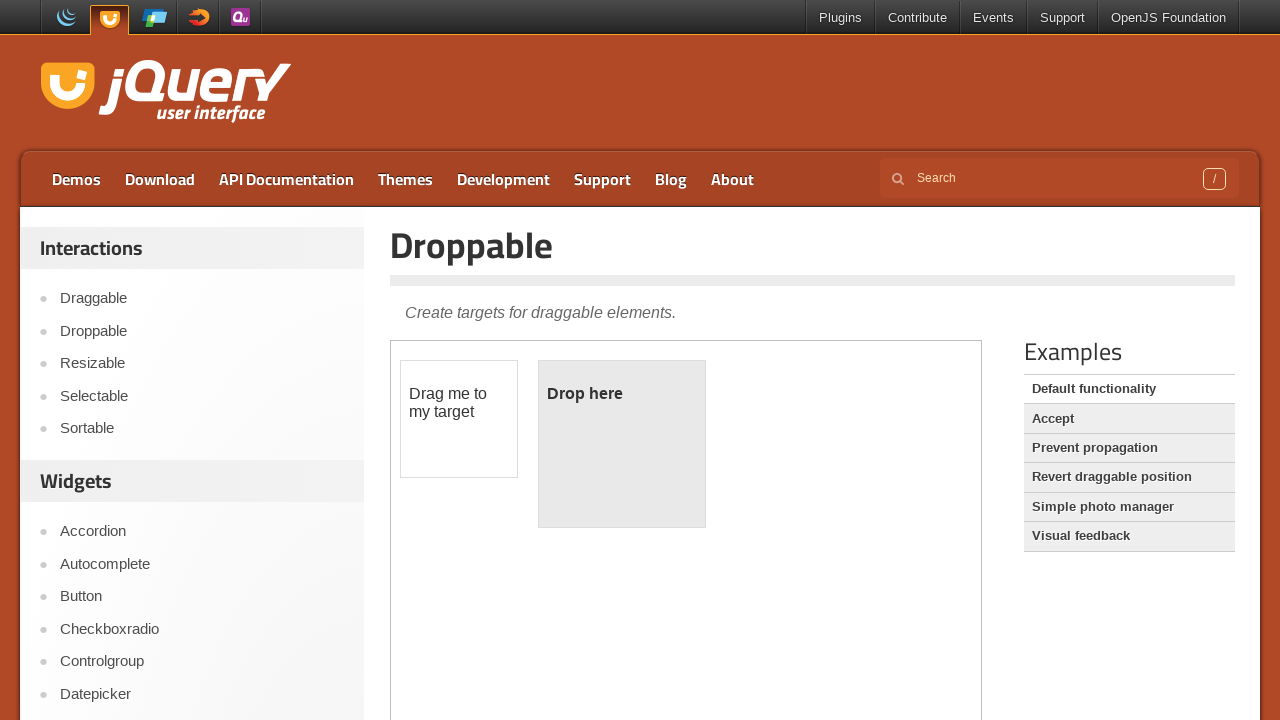

Located droppable element
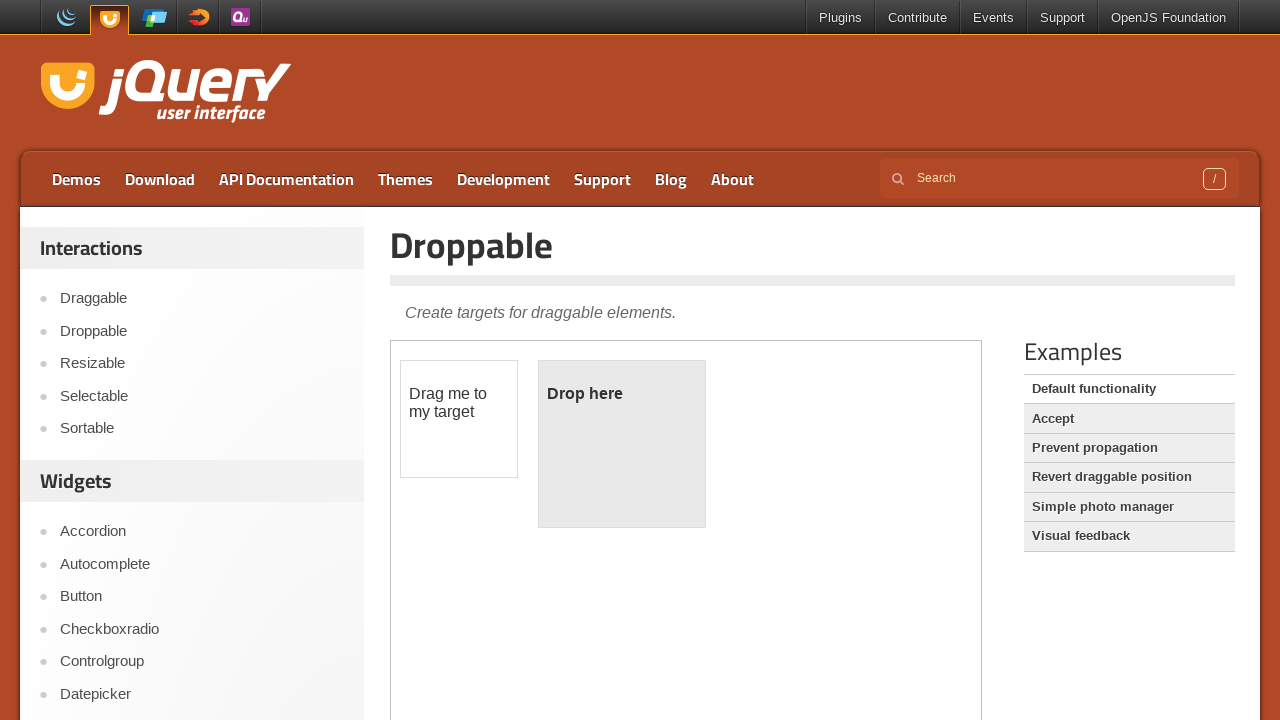

Dragged draggable element onto droppable element at (622, 444)
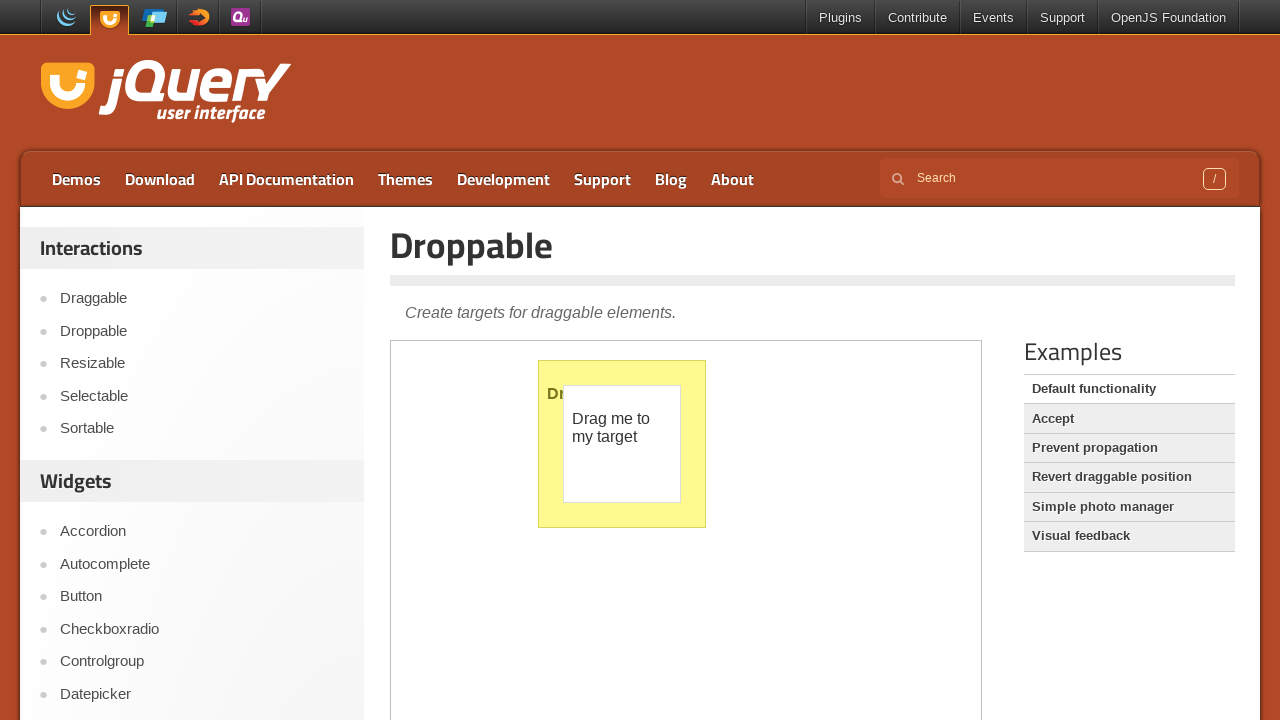

Clicked sidebar link to navigate to another jQuery UI demo at (202, 597) on xpath=//*[@id='sidebar']/aside[2]/ul/li[3]/a
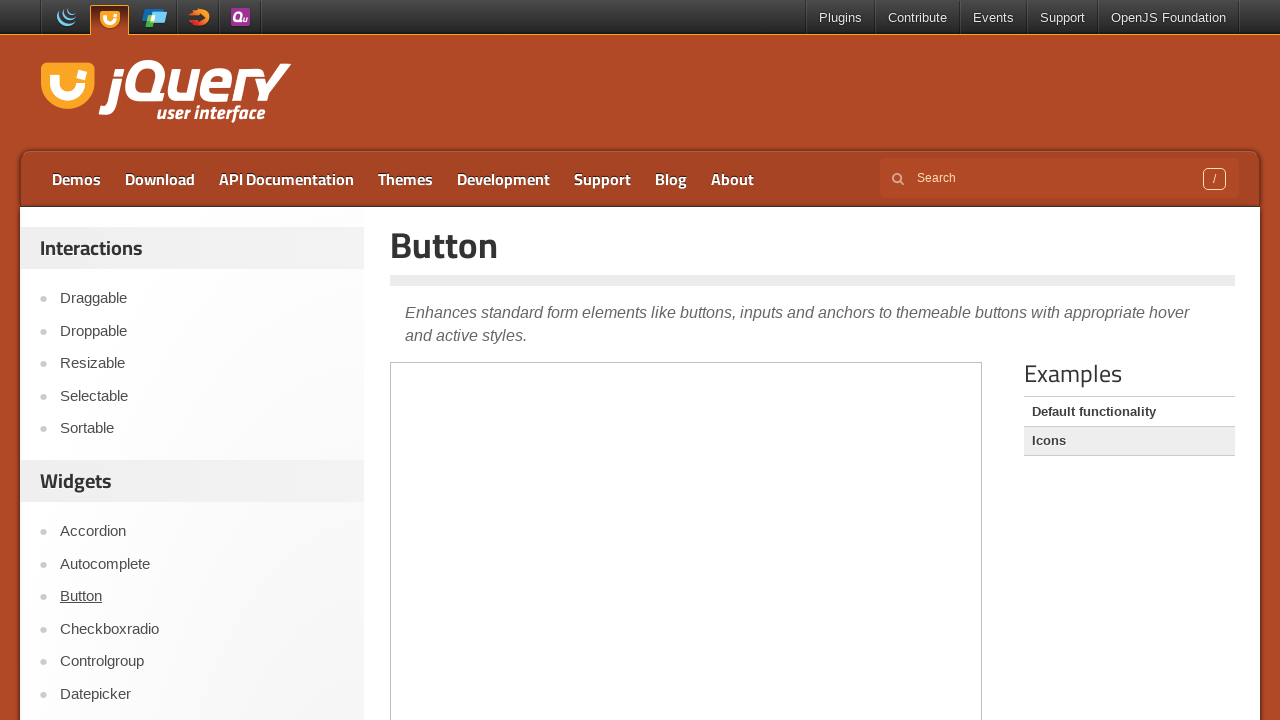

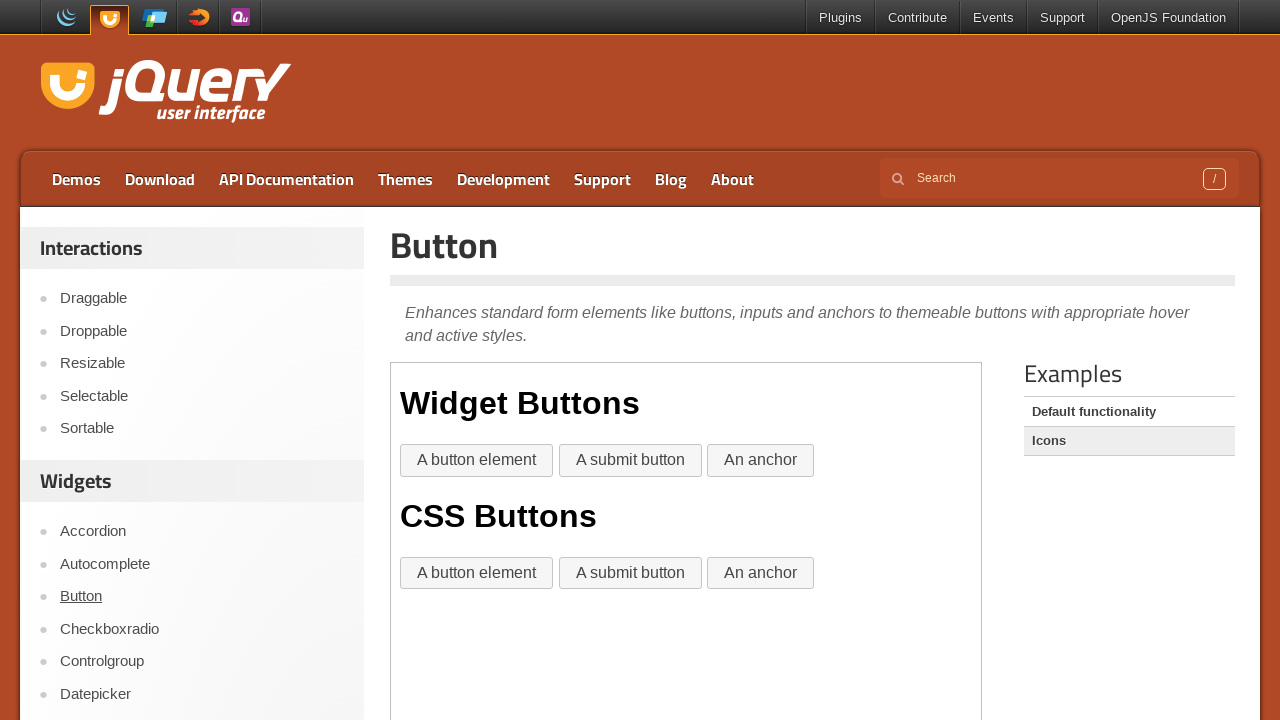